Tests that radio button default states are correct on a math page - verifying "people" radio is selected by default and "robots" radio is not selected.

Starting URL: https://suninjuly.github.io/math.html

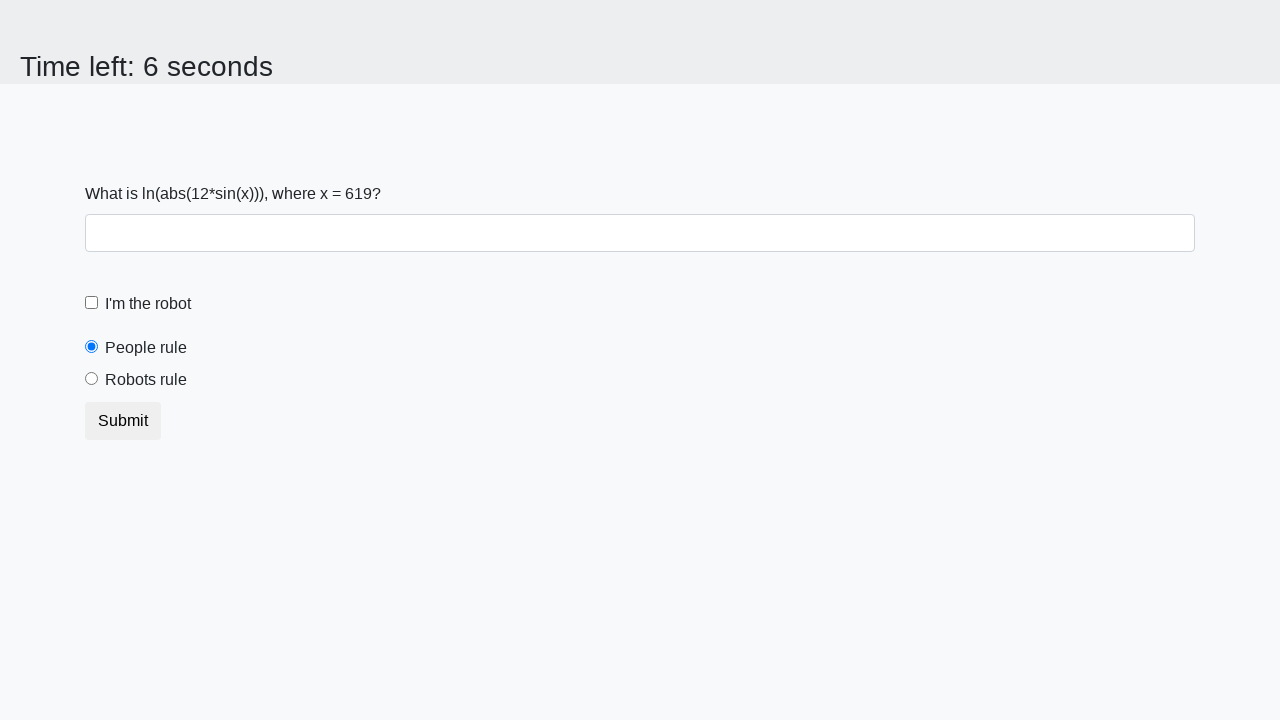

Navigated to math.html page
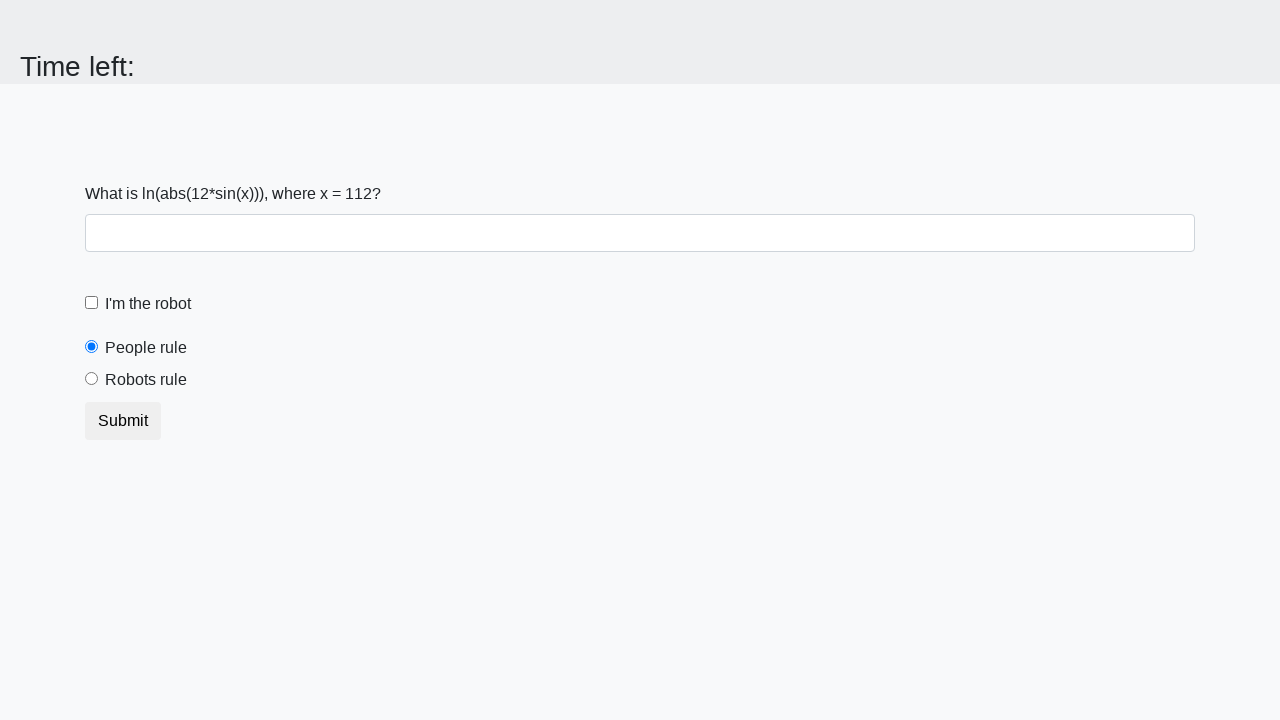

Located people radio button element
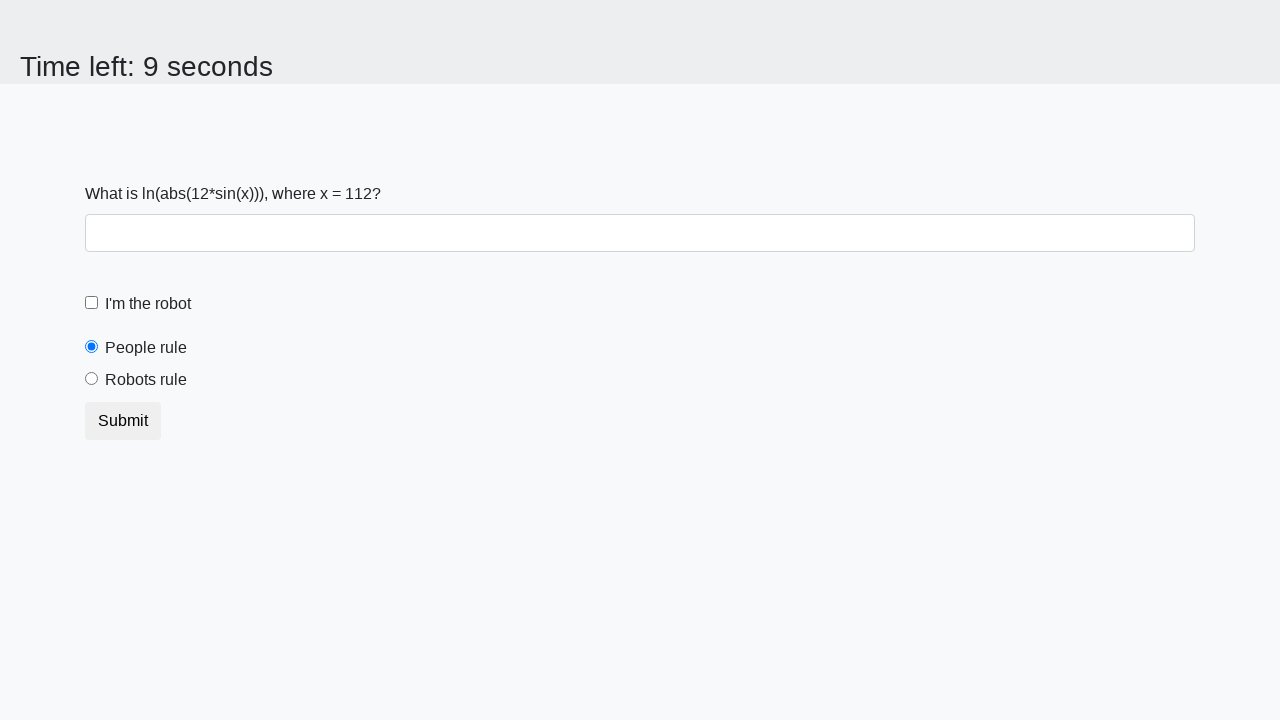

Retrieved 'checked' attribute from people radio button
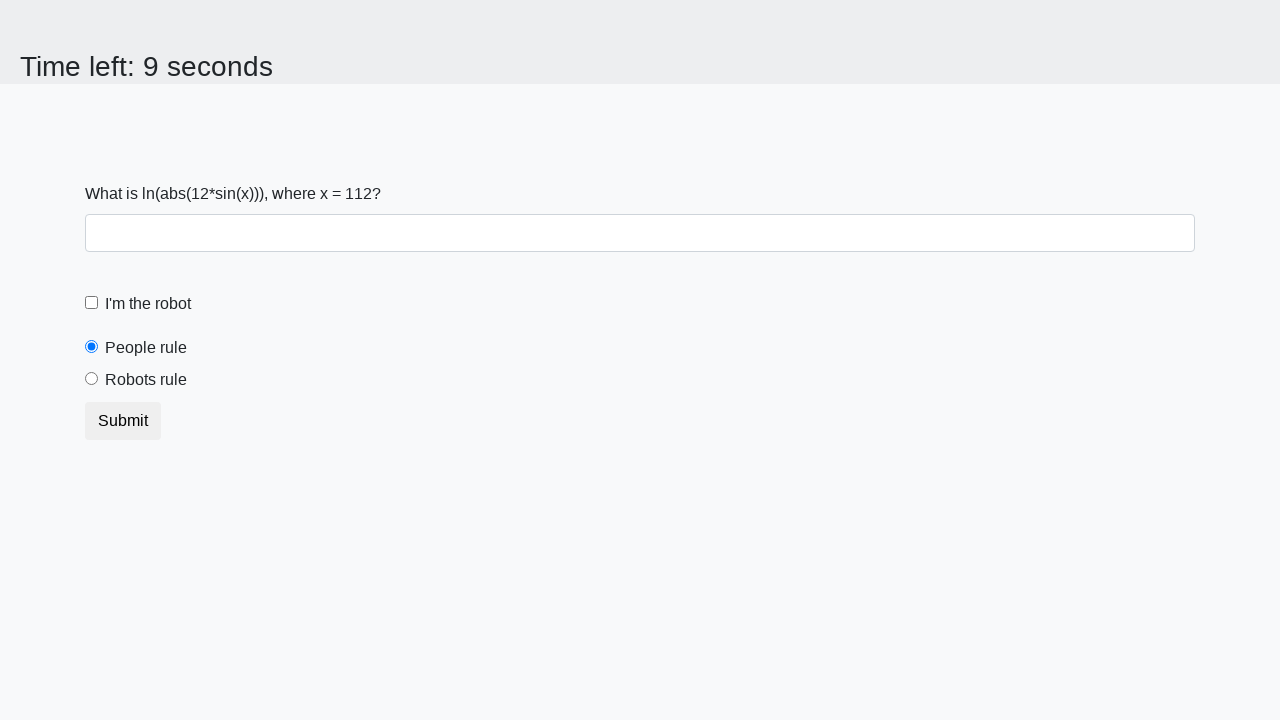

Verified people radio is selected by default
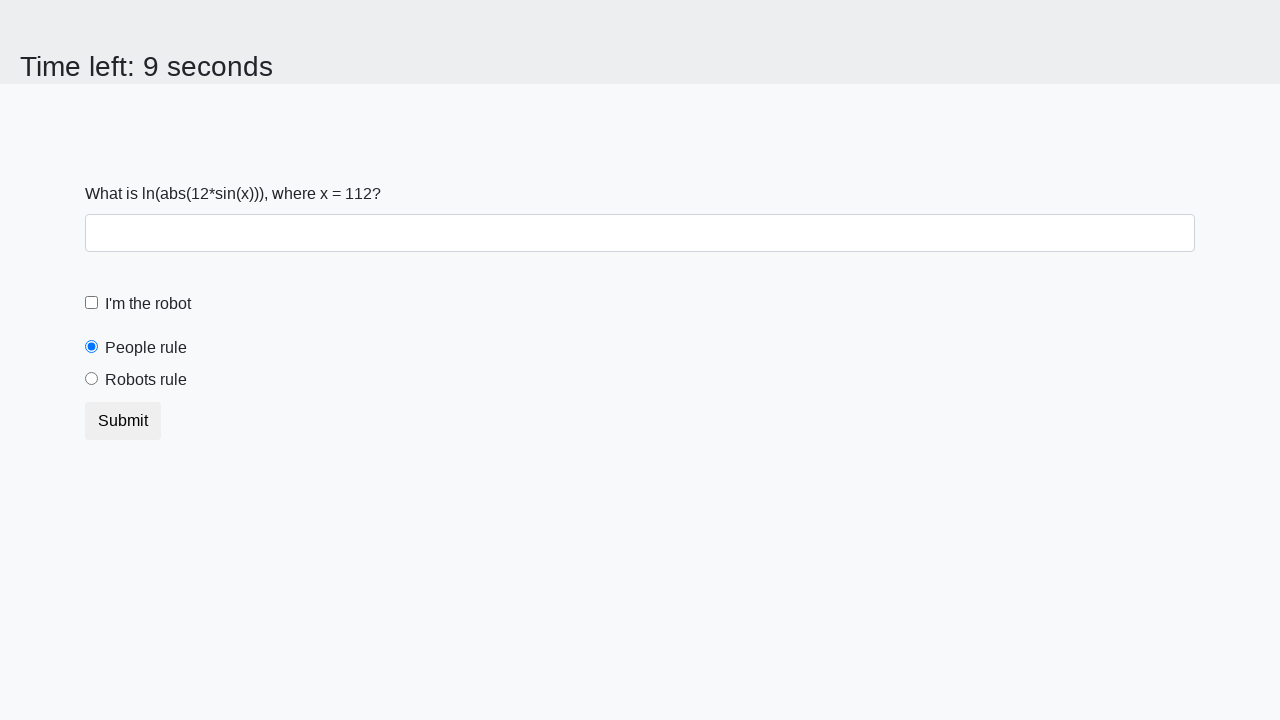

Located robots radio button element
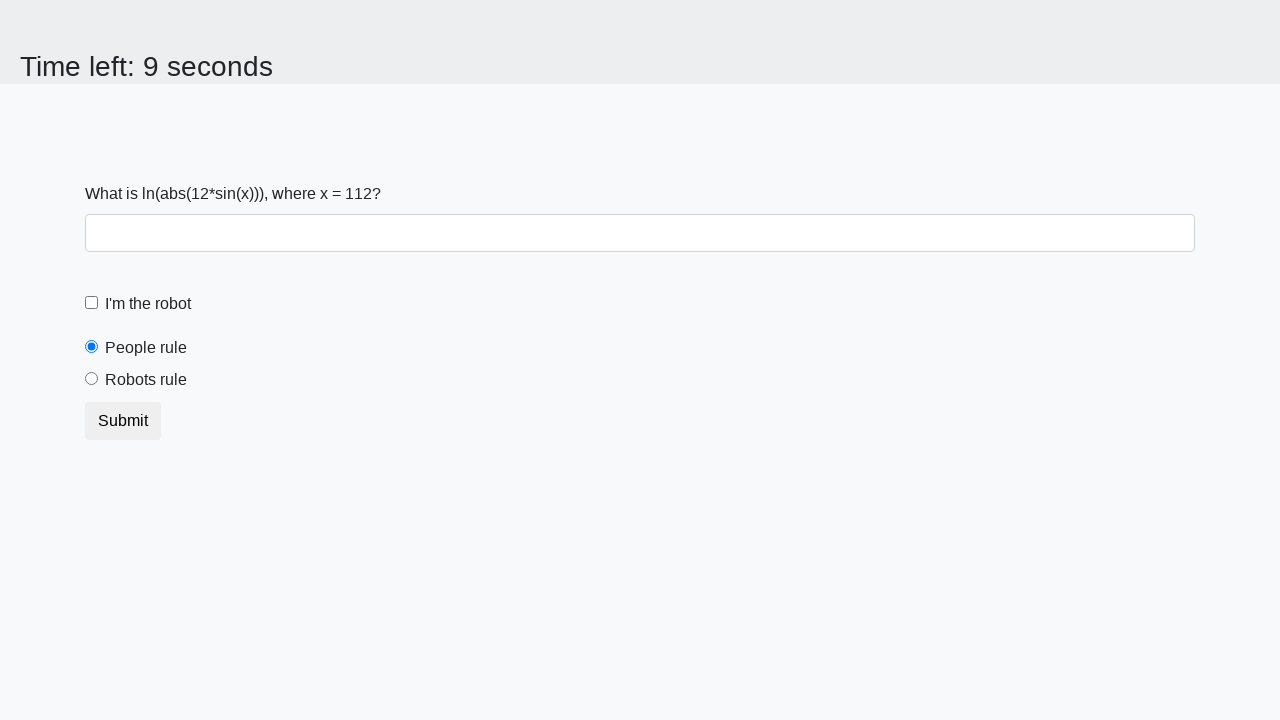

Retrieved 'checked' attribute from robots radio button
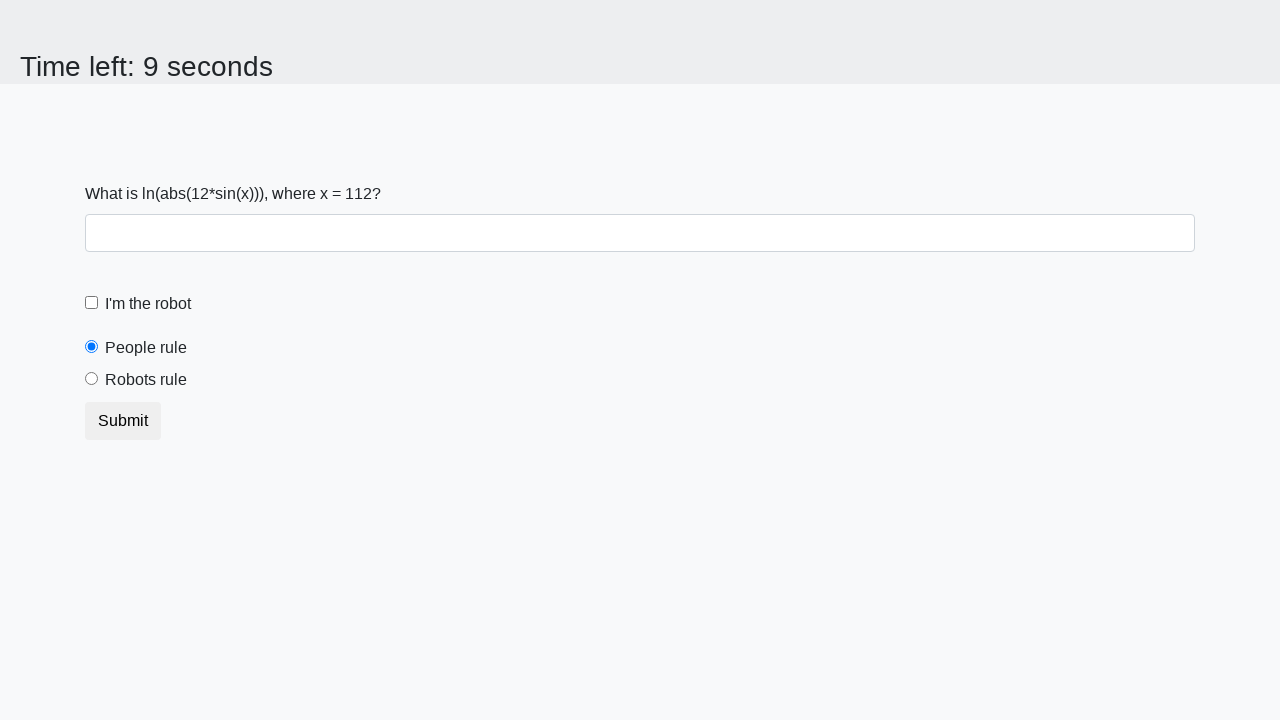

Verified robots radio is not selected by default
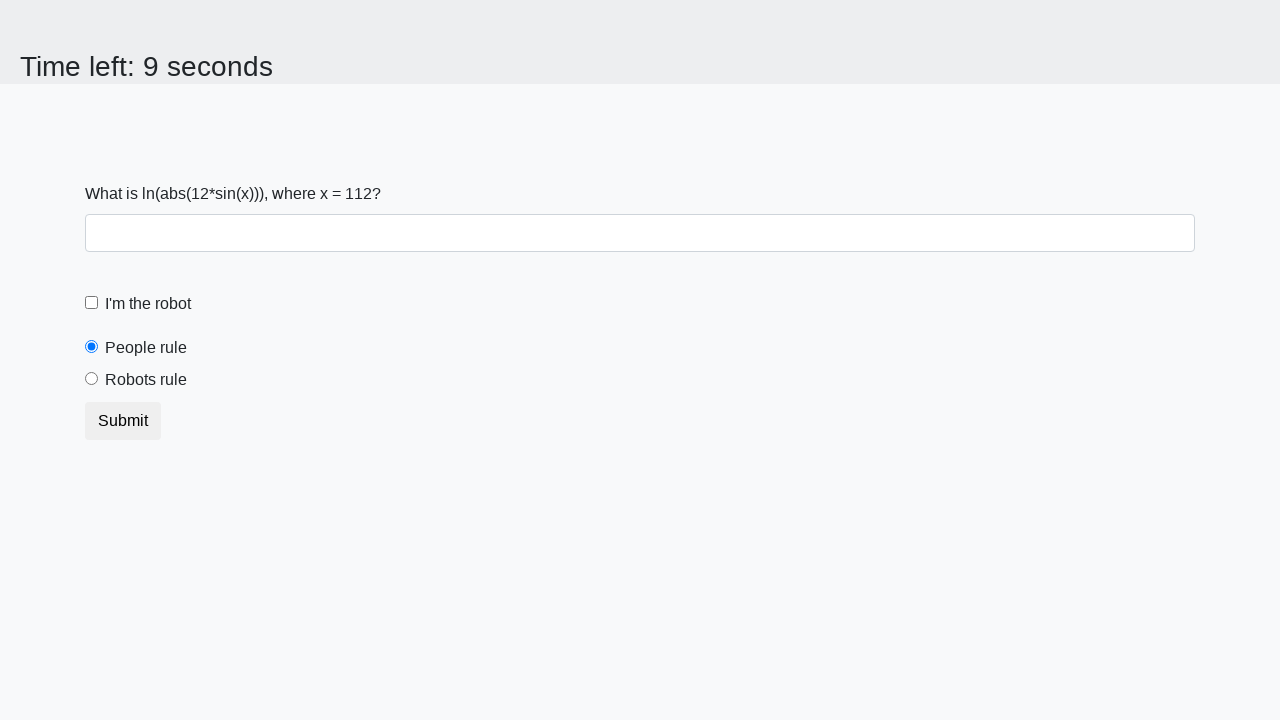

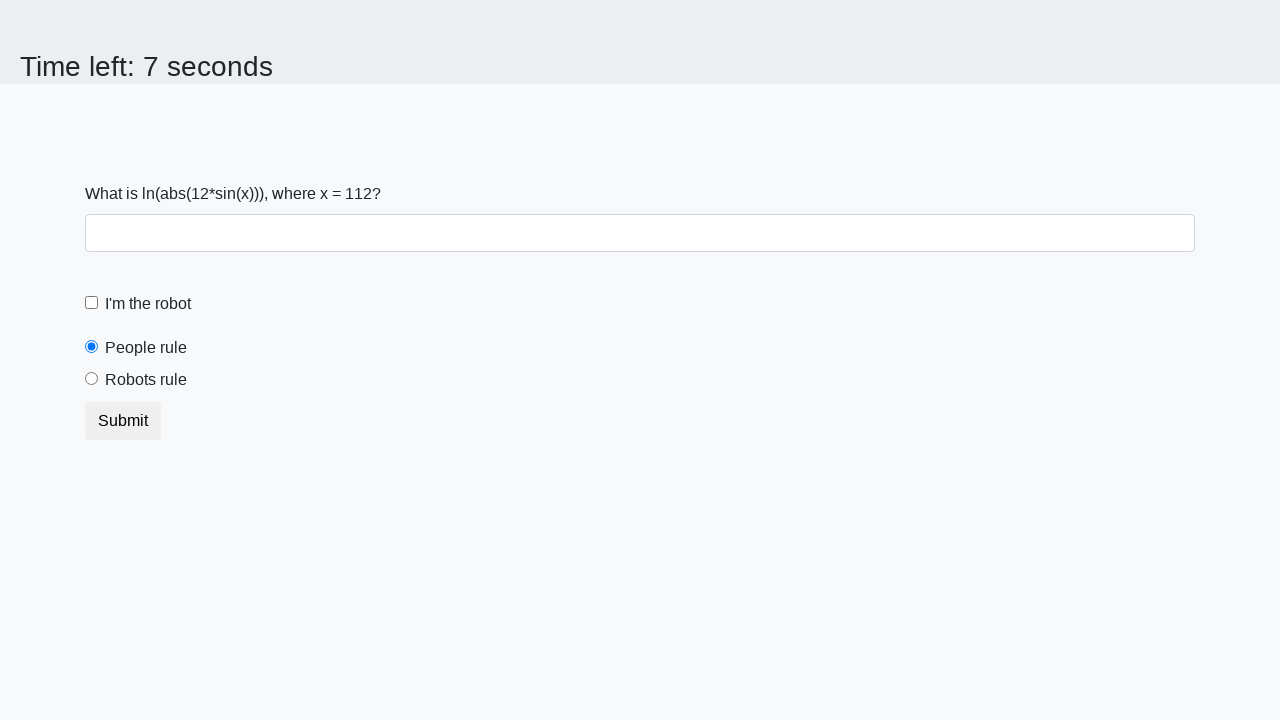